Navigates to the Il Fiume restaurant website and verifies that the specials section loads with an image and text content

Starting URL: https://ilfiume.owst.jp/

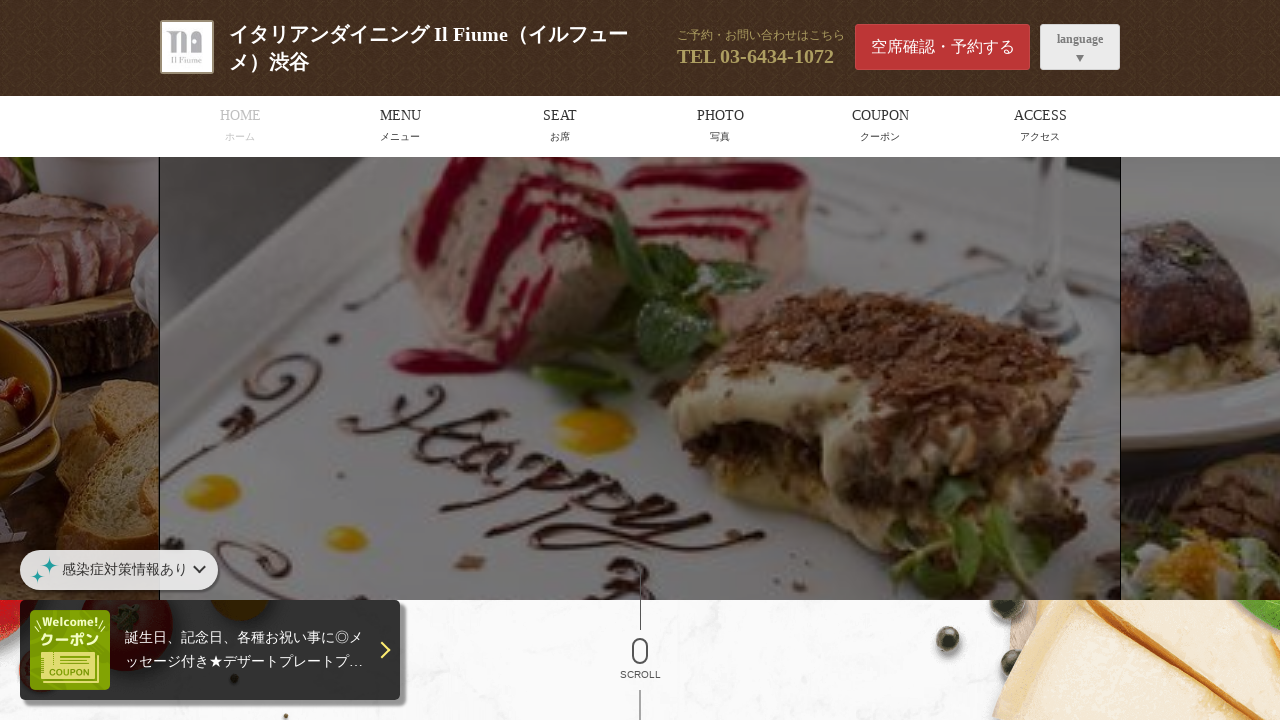

Waited for page to reach networkidle load state
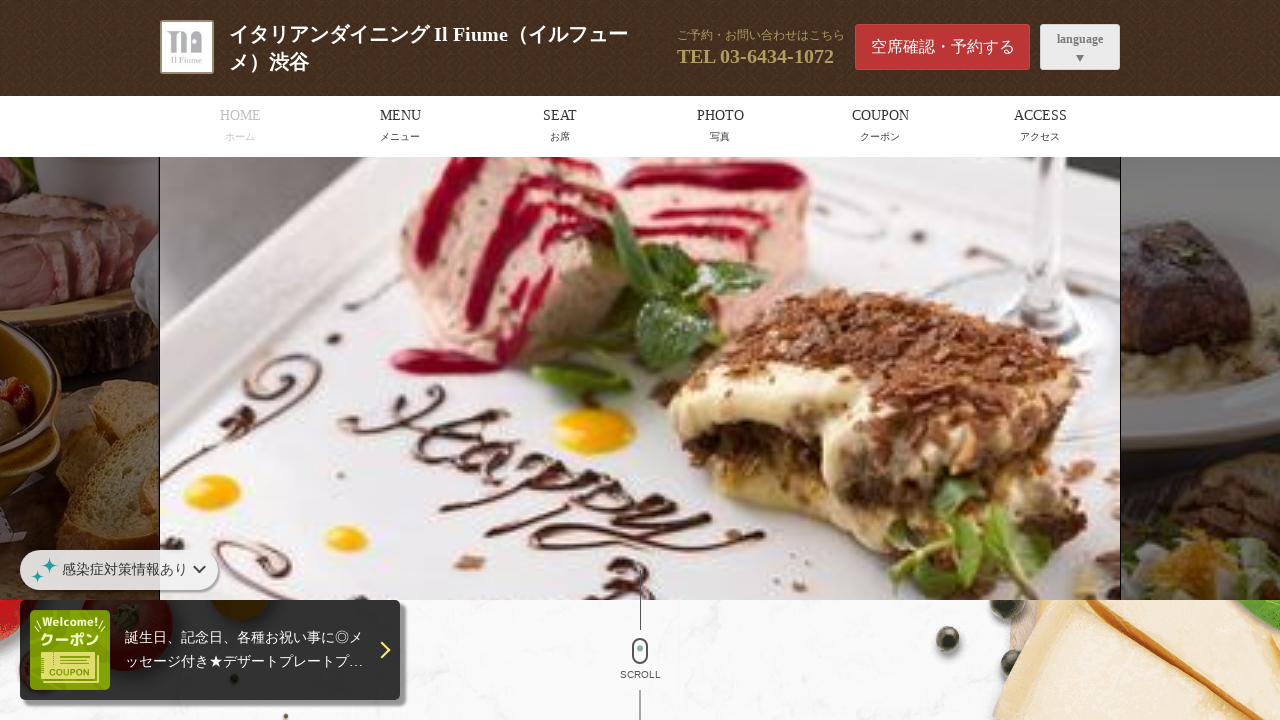

Verified specials section image is present
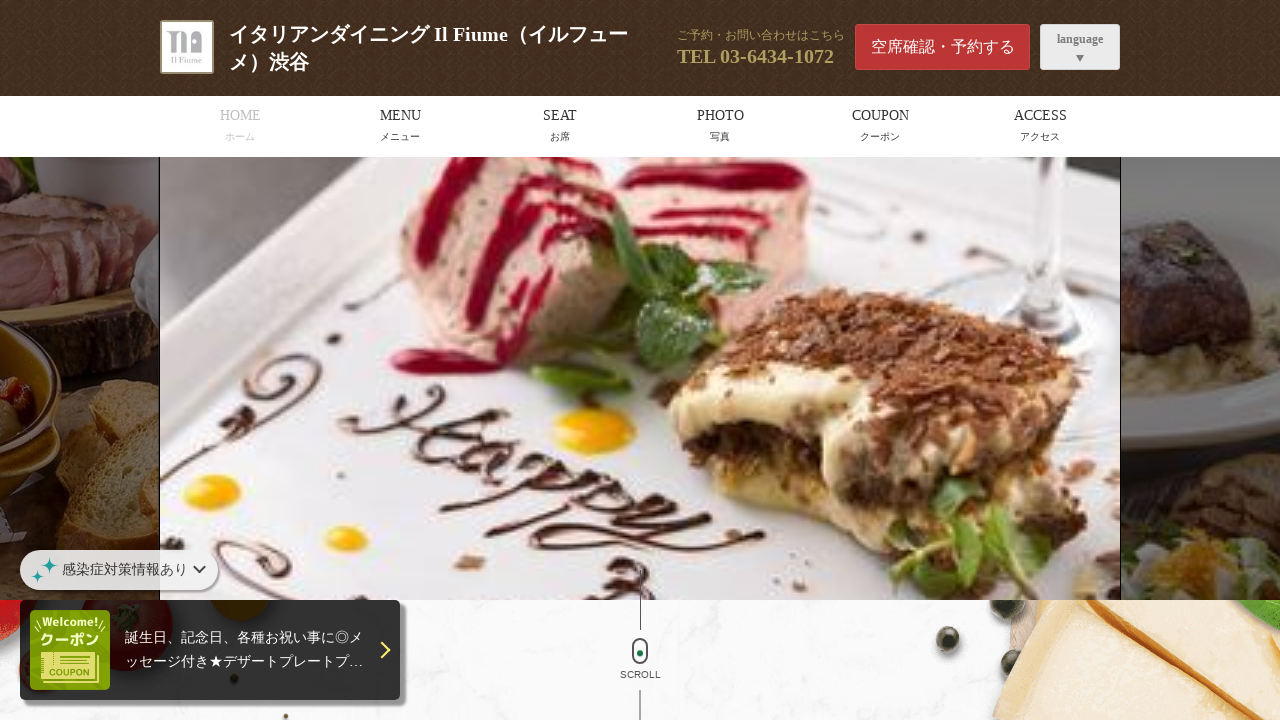

Verified specials section text content is present
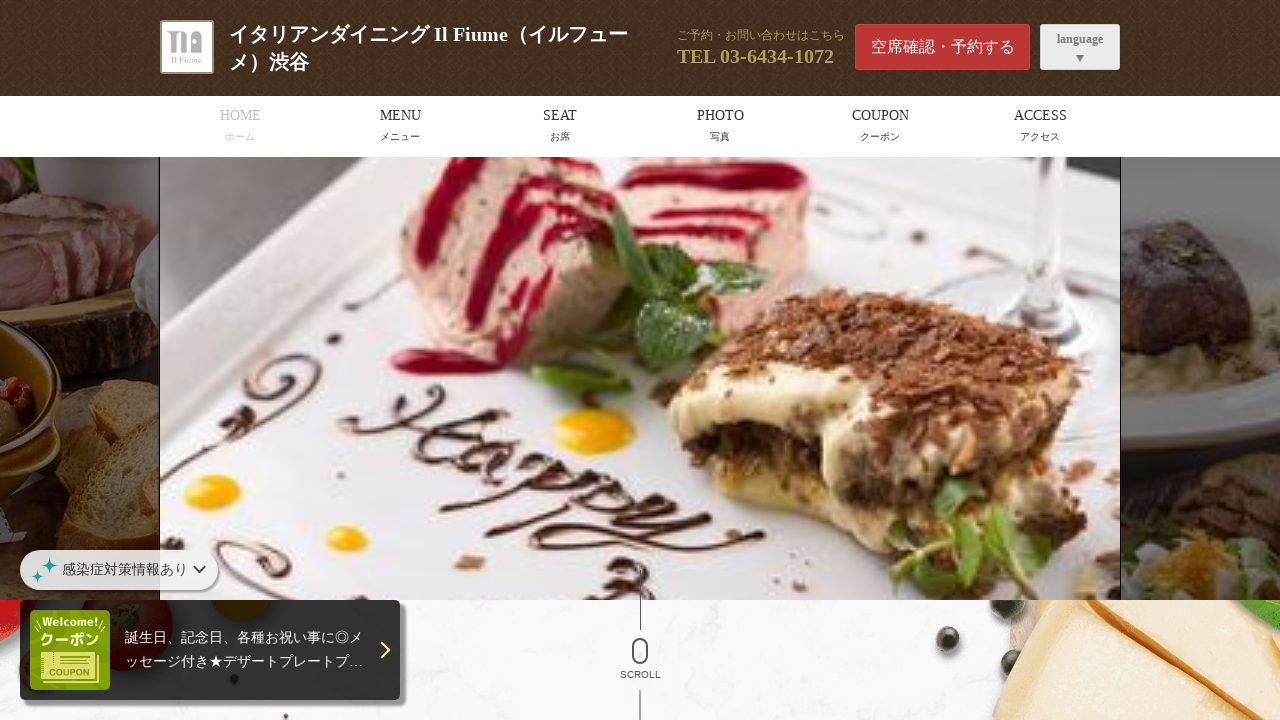

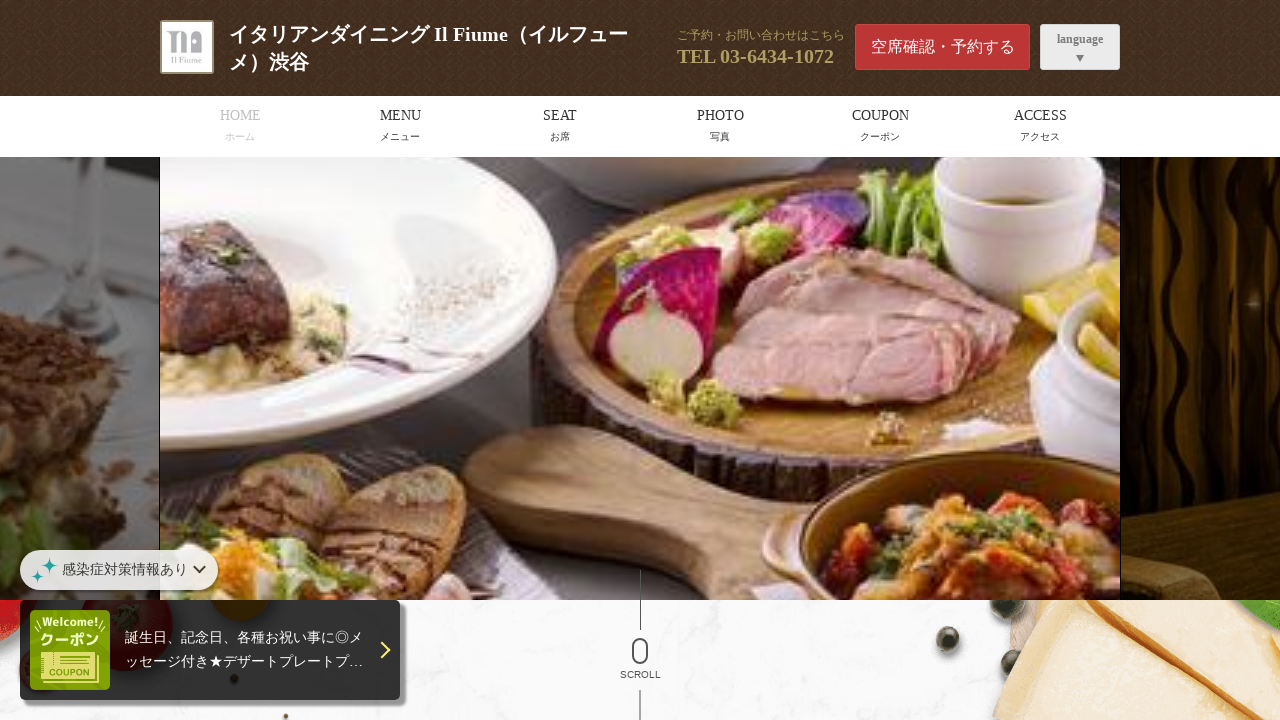